Tests random multi-selection by Ctrl+clicking on specific items (2nd, 5th, 7th, and 11th)

Starting URL: https://automationfc.github.io/jquery-selectable/

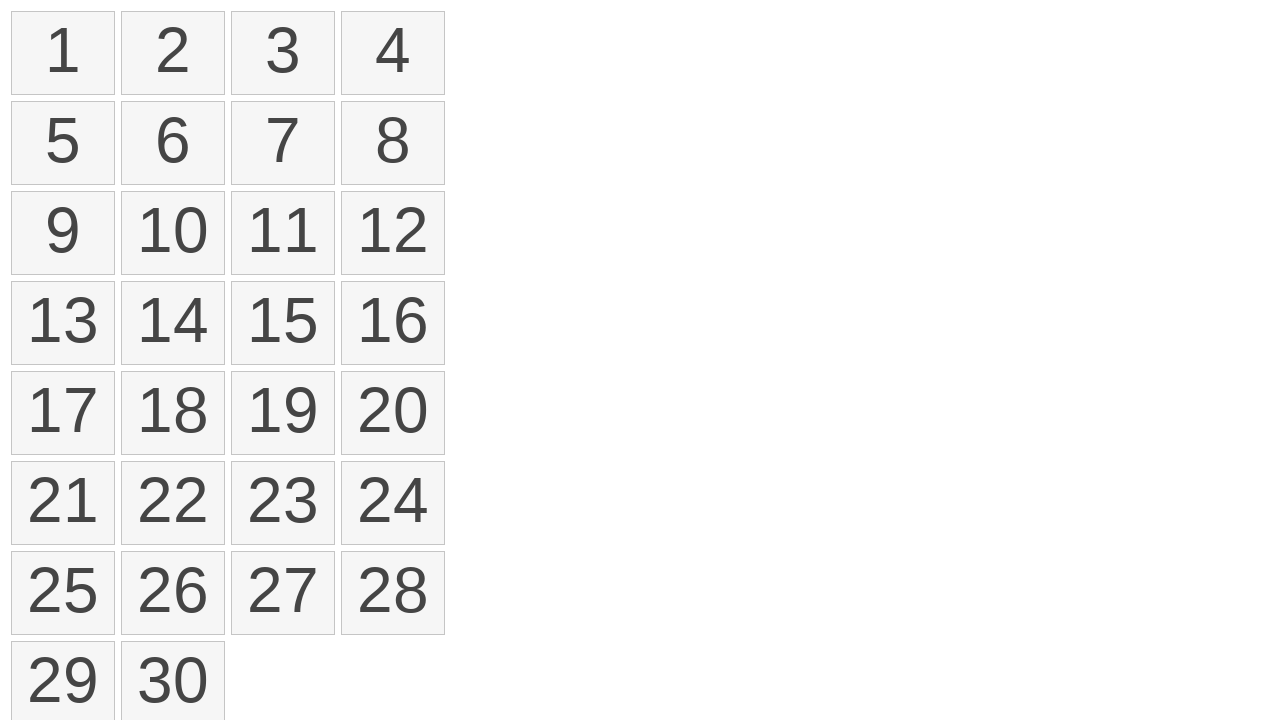

Waited for selectable items to load
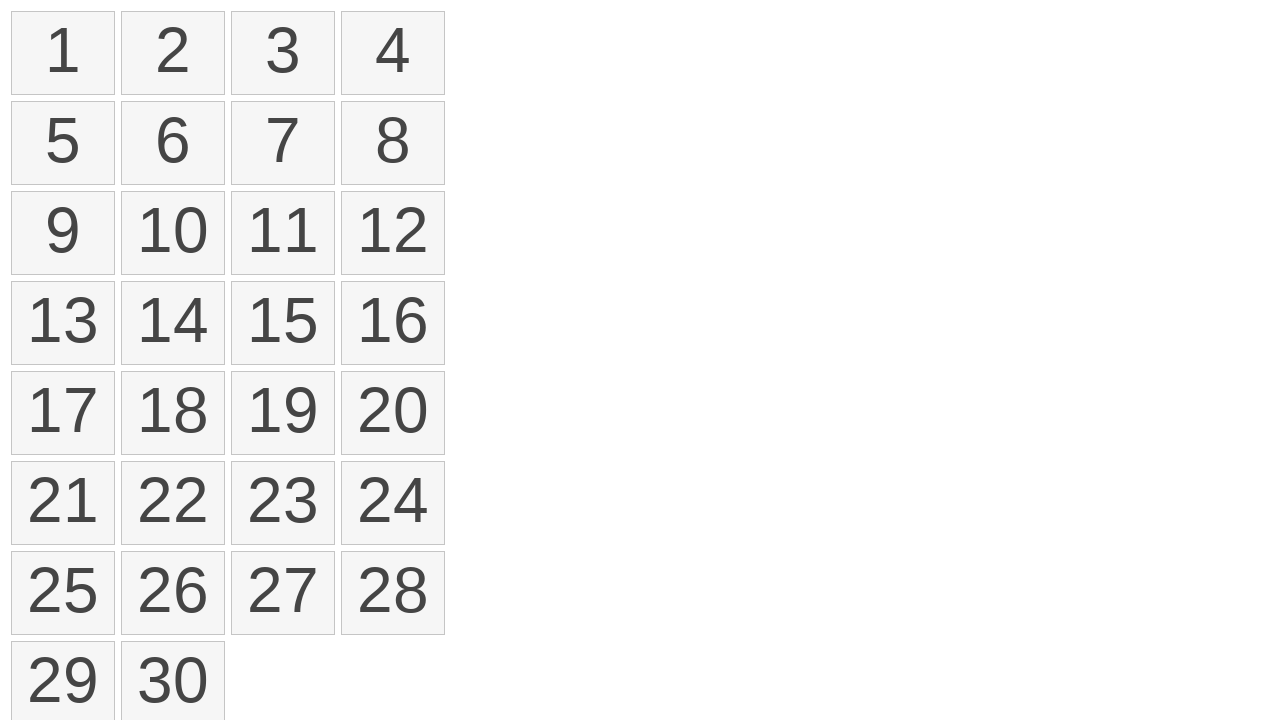

Located all selectable list items
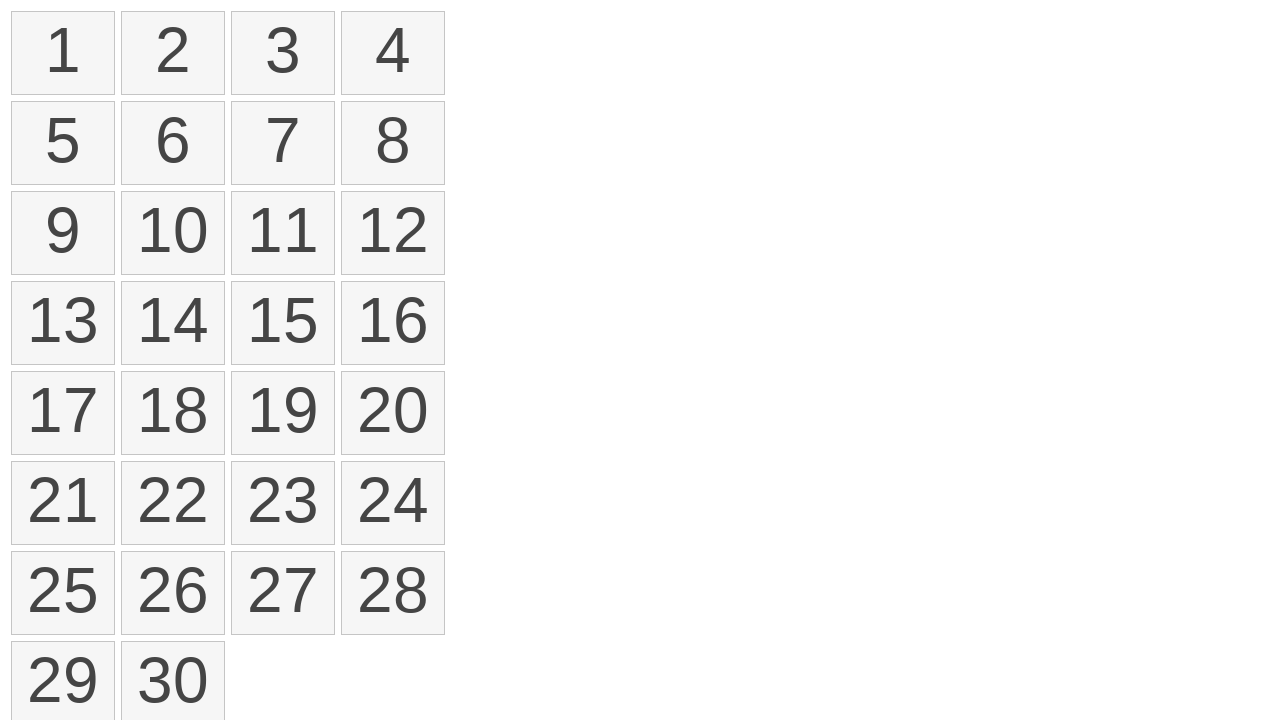

Ctrl+clicked on 2nd item (index 1) at (173, 53) on #selectable > li >> nth=1
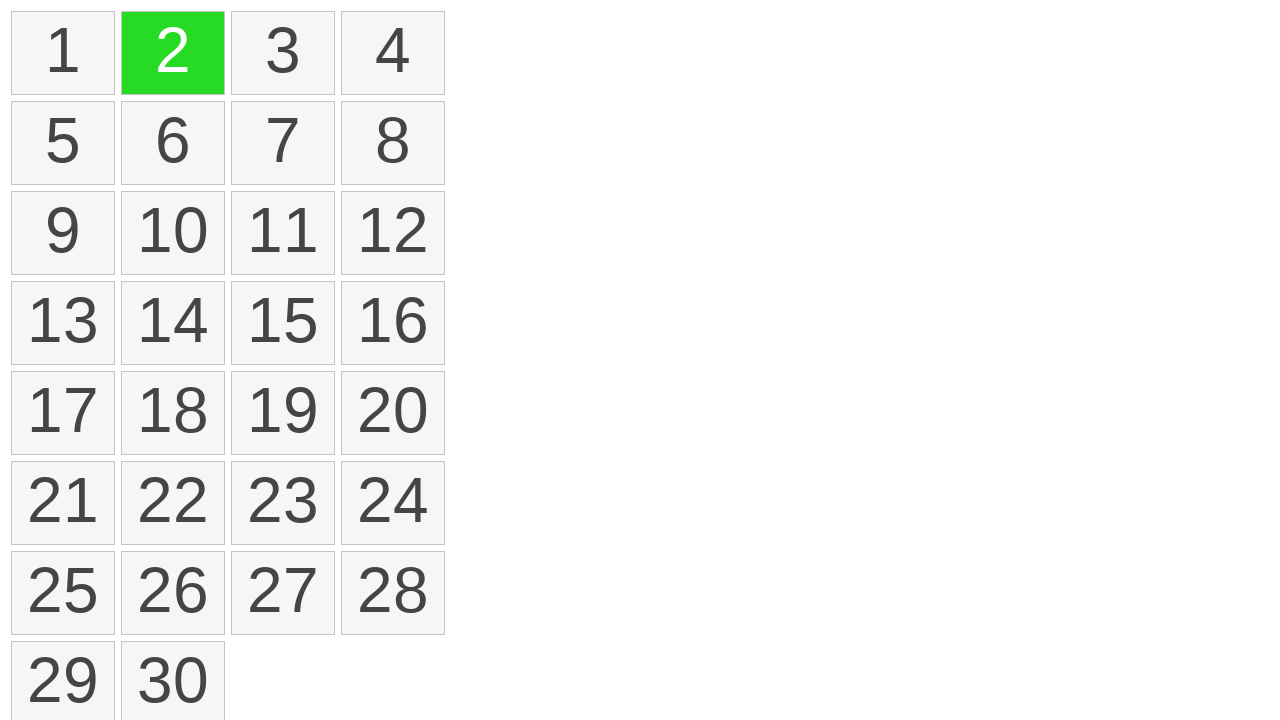

Ctrl+clicked on 5th item (index 4) at (63, 143) on #selectable > li >> nth=4
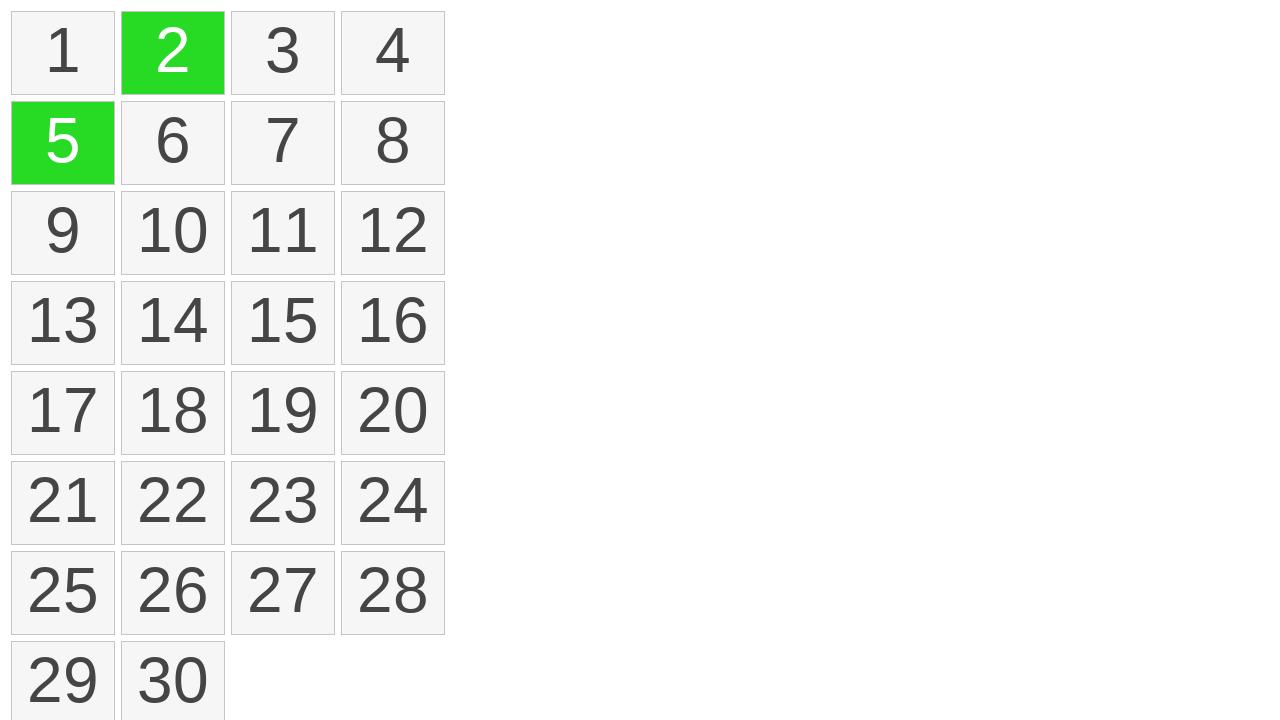

Ctrl+clicked on 7th item (index 6) at (283, 143) on #selectable > li >> nth=6
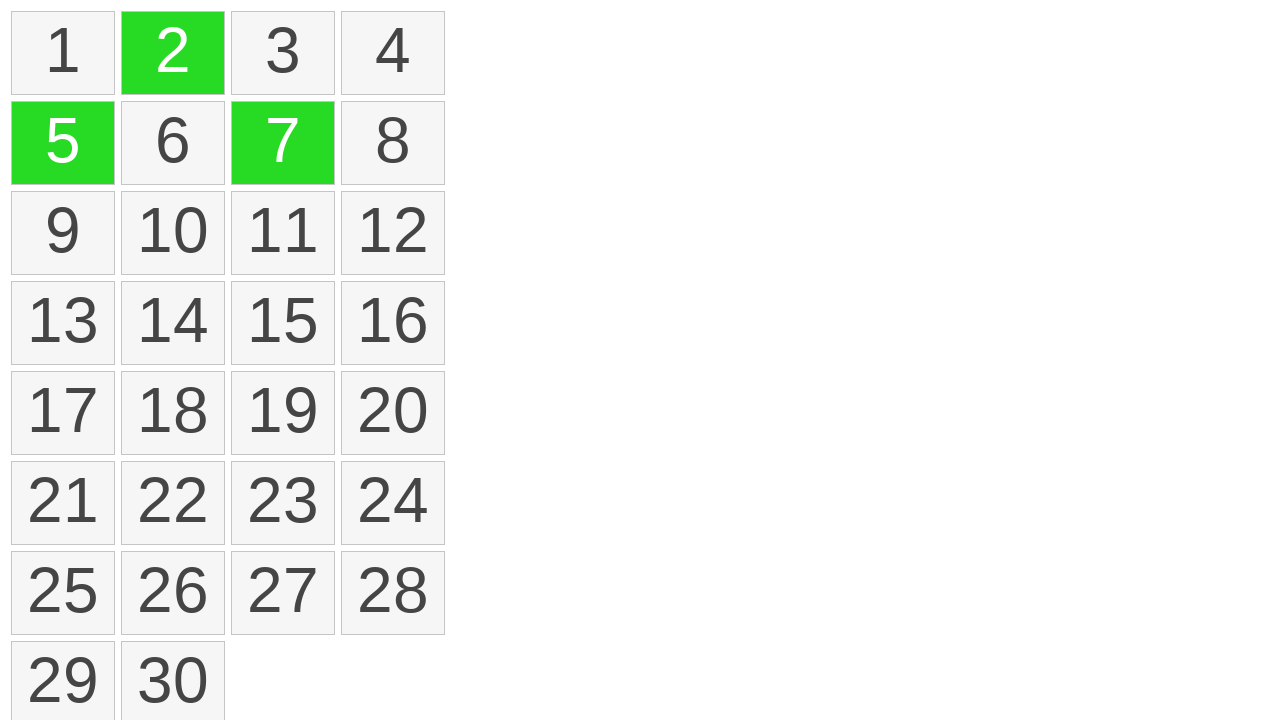

Ctrl+clicked on 11th item (index 10) at (283, 233) on #selectable > li >> nth=10
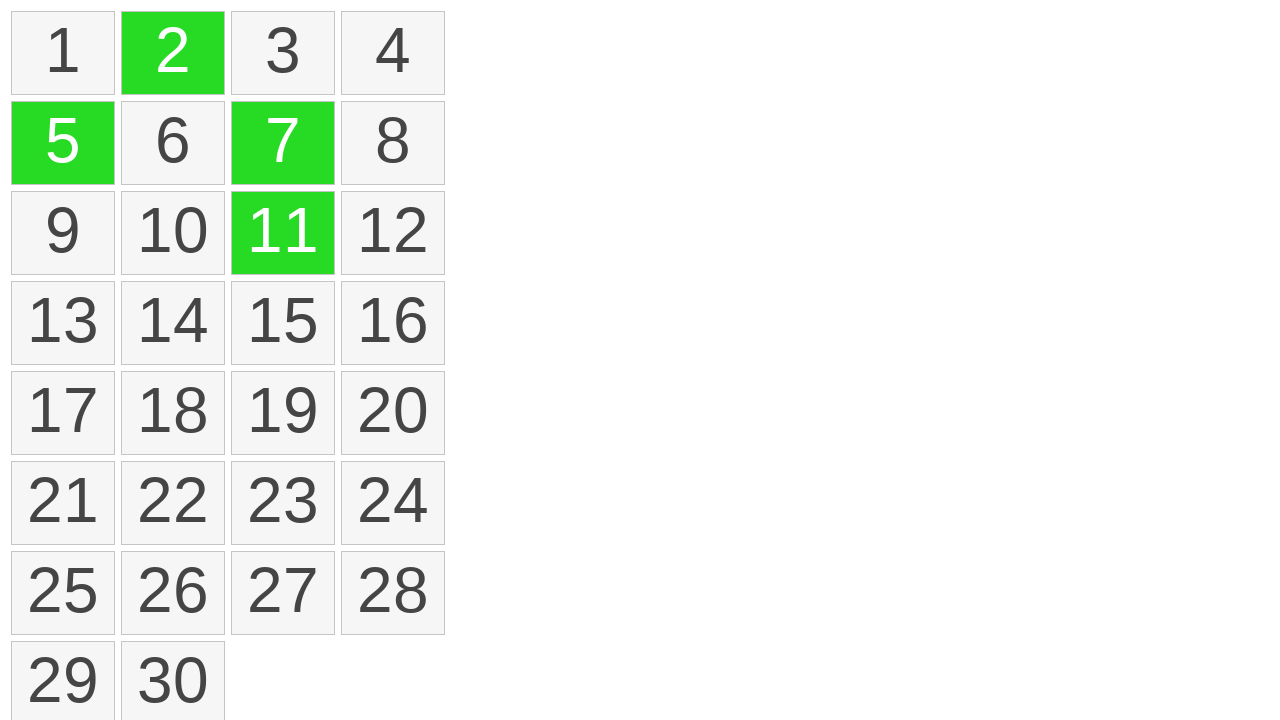

Verified that at least one item is selected with ui-selected class
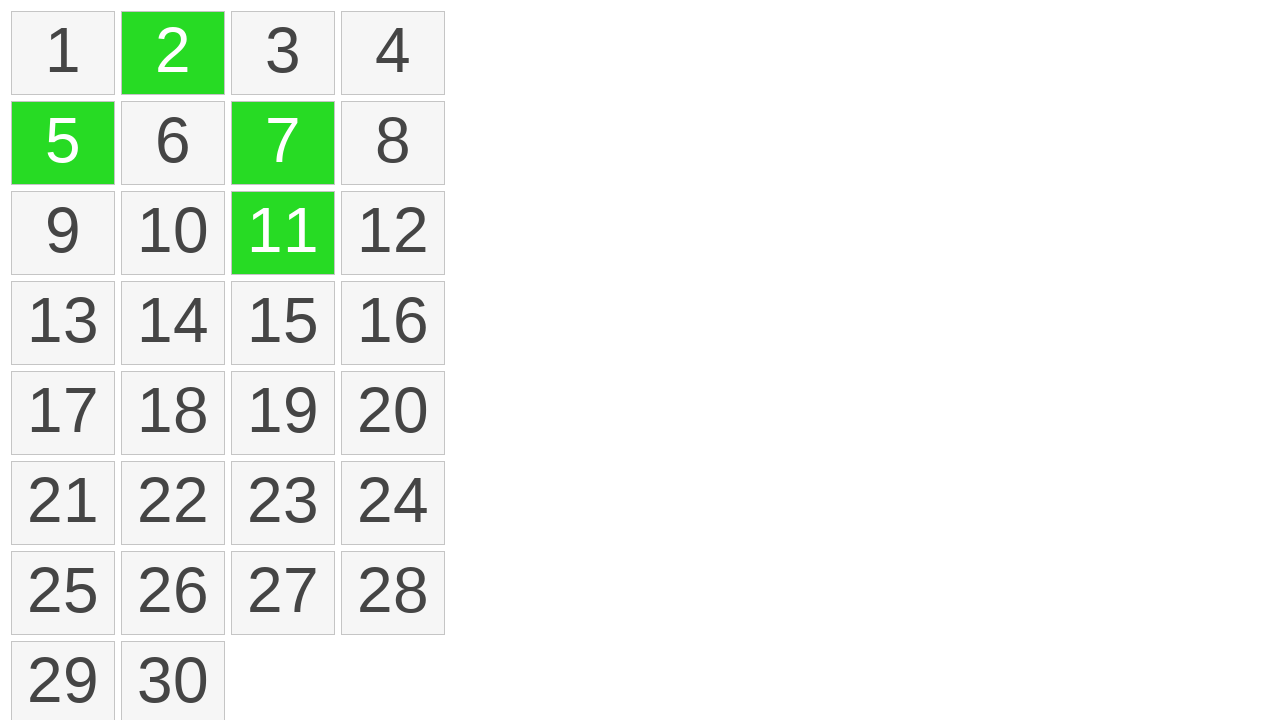

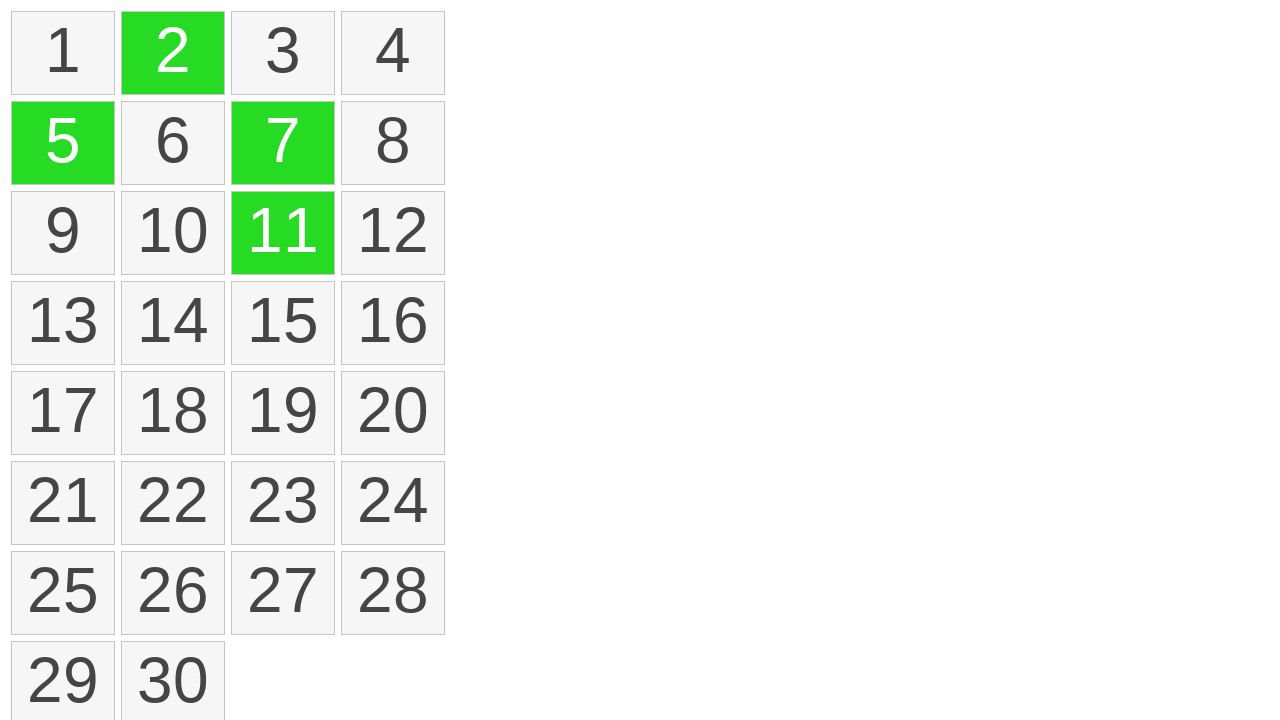